Tests navigation from the Hudl home page to the login page by clicking the Log In button

Starting URL: https://www.hudl.com

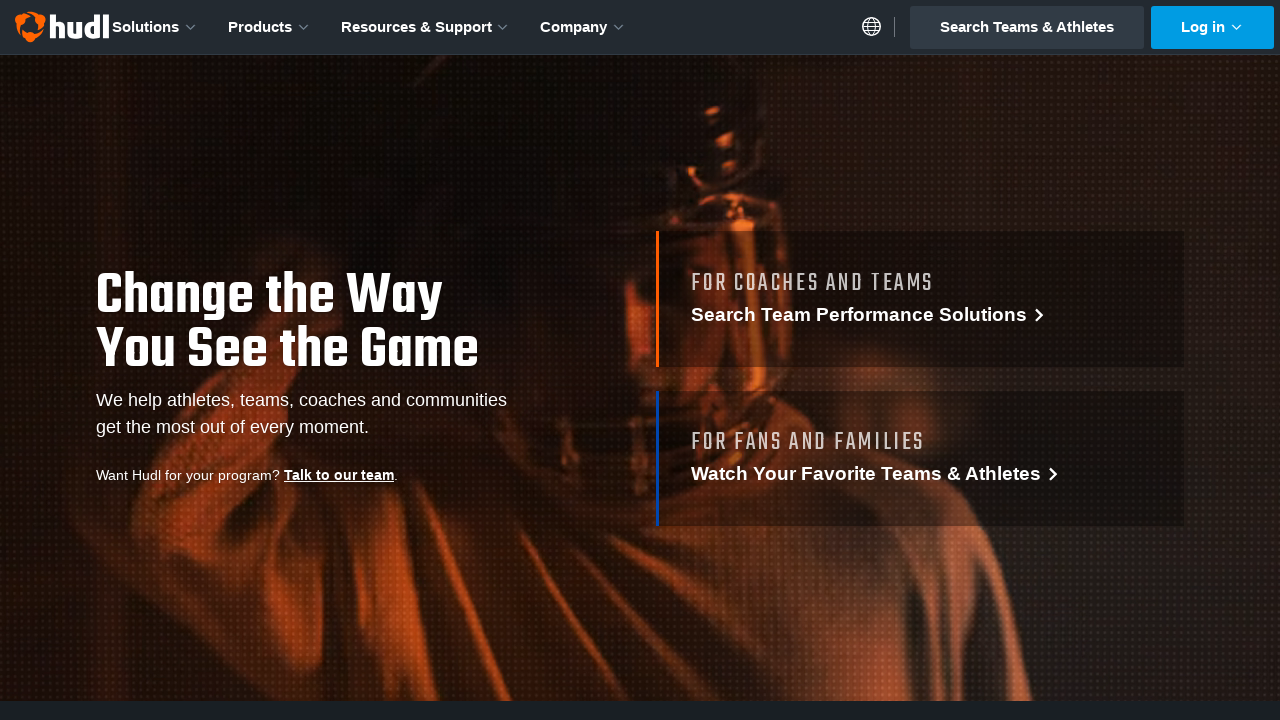

Navigated to Hudl home page
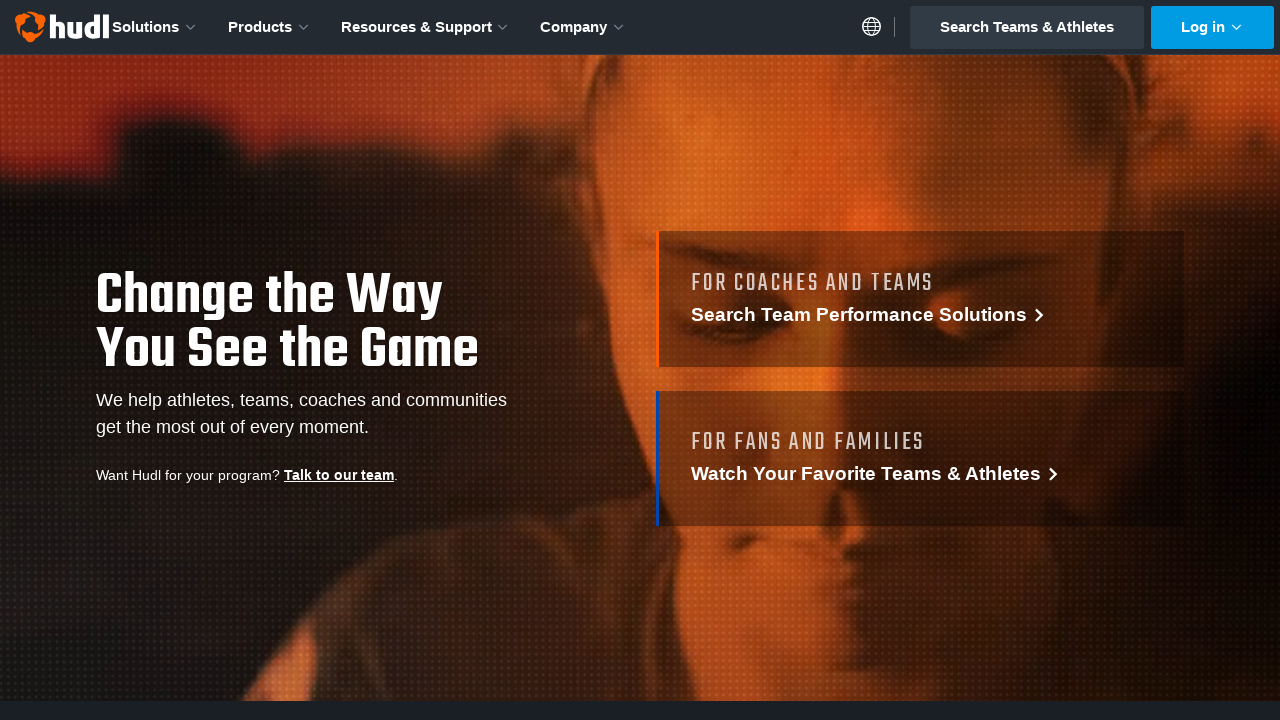

Clicked Log In button on home page at (1213, 27) on a:has-text('Log in')
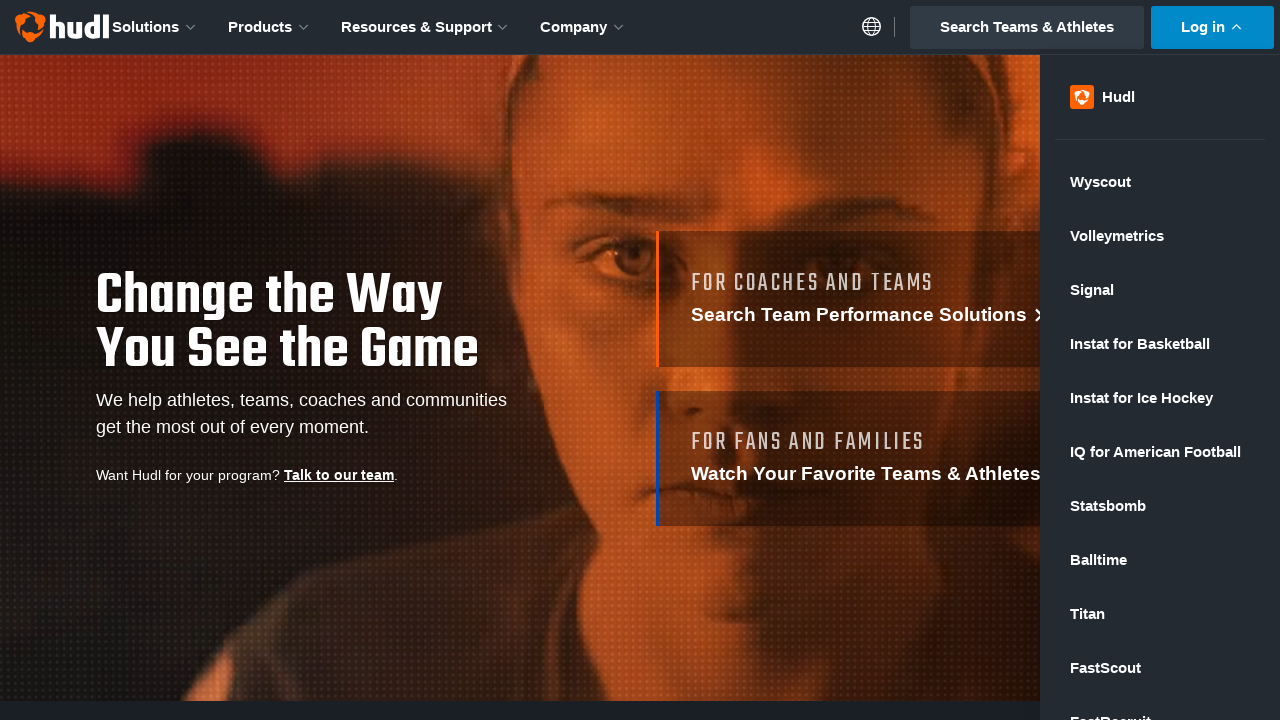

Login page loaded and DOM content ready
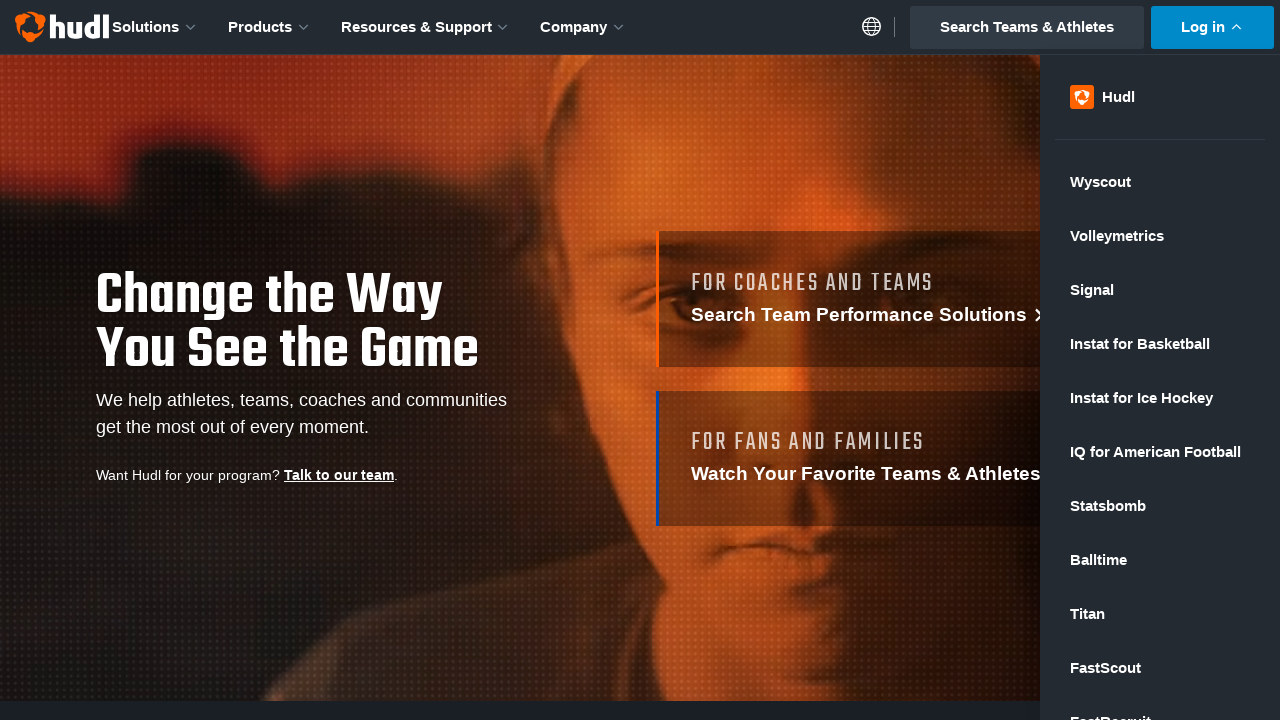

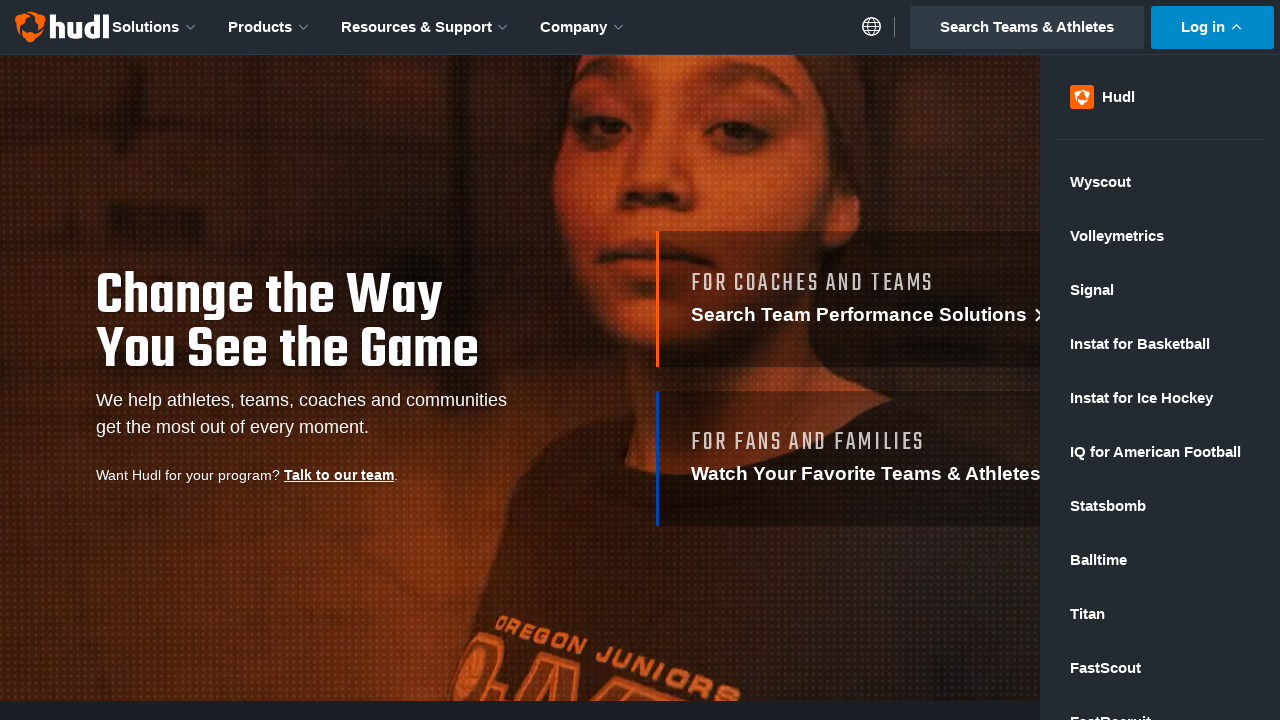